Navigates to JPL Space images page and clicks the full image button to reveal the featured image

Starting URL: https://data-class-jpl-space.s3.amazonaws.com/JPL_Space/index.html

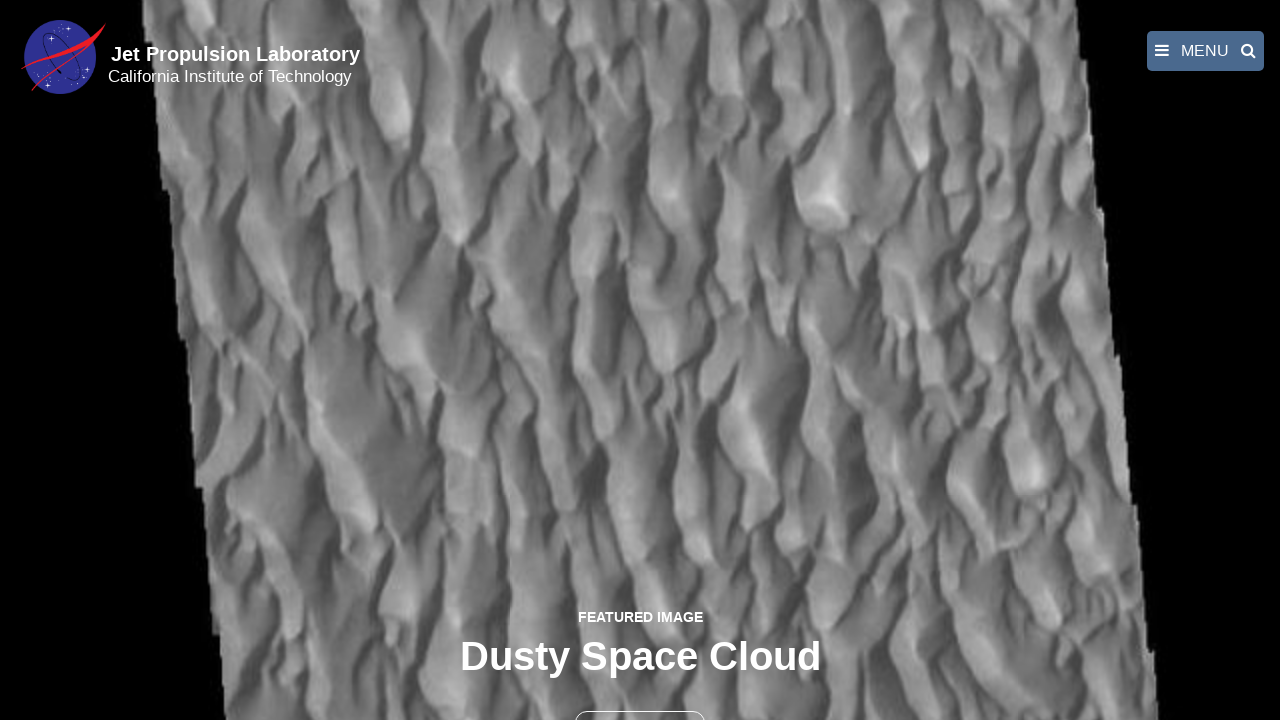

Navigated to JPL Space images page
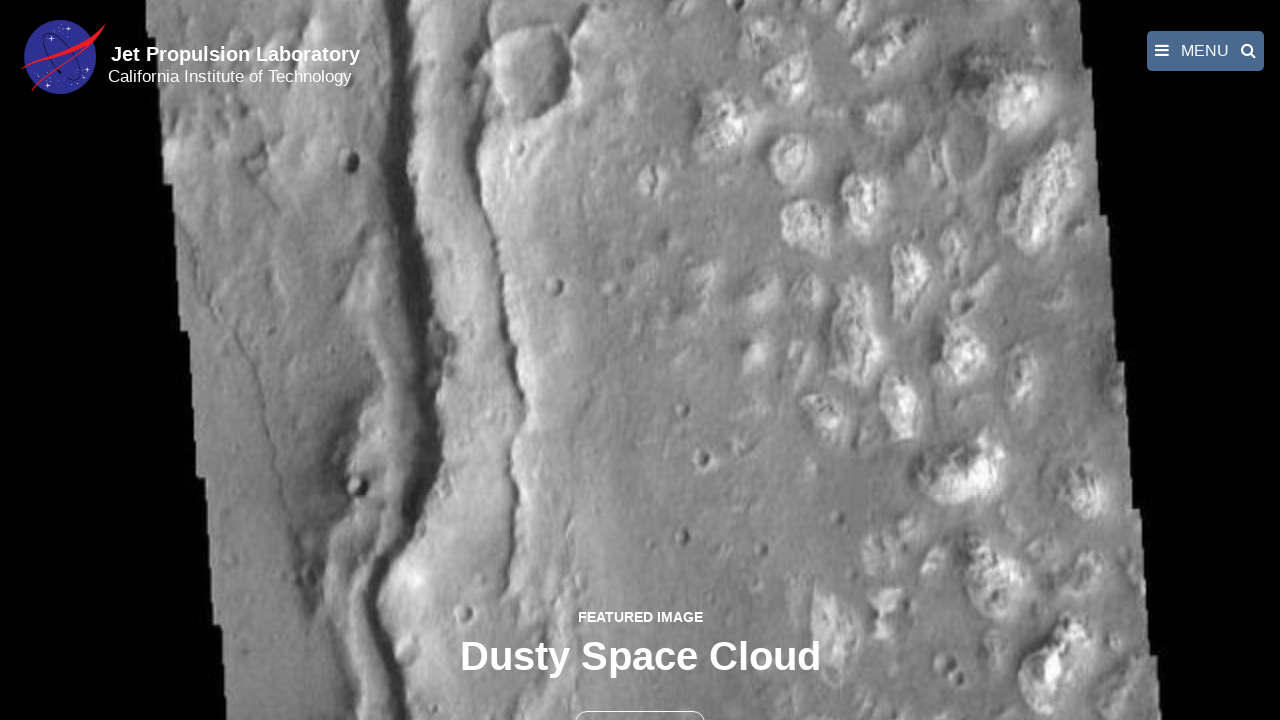

Clicked the full image button to reveal featured image at (640, 699) on button >> nth=1
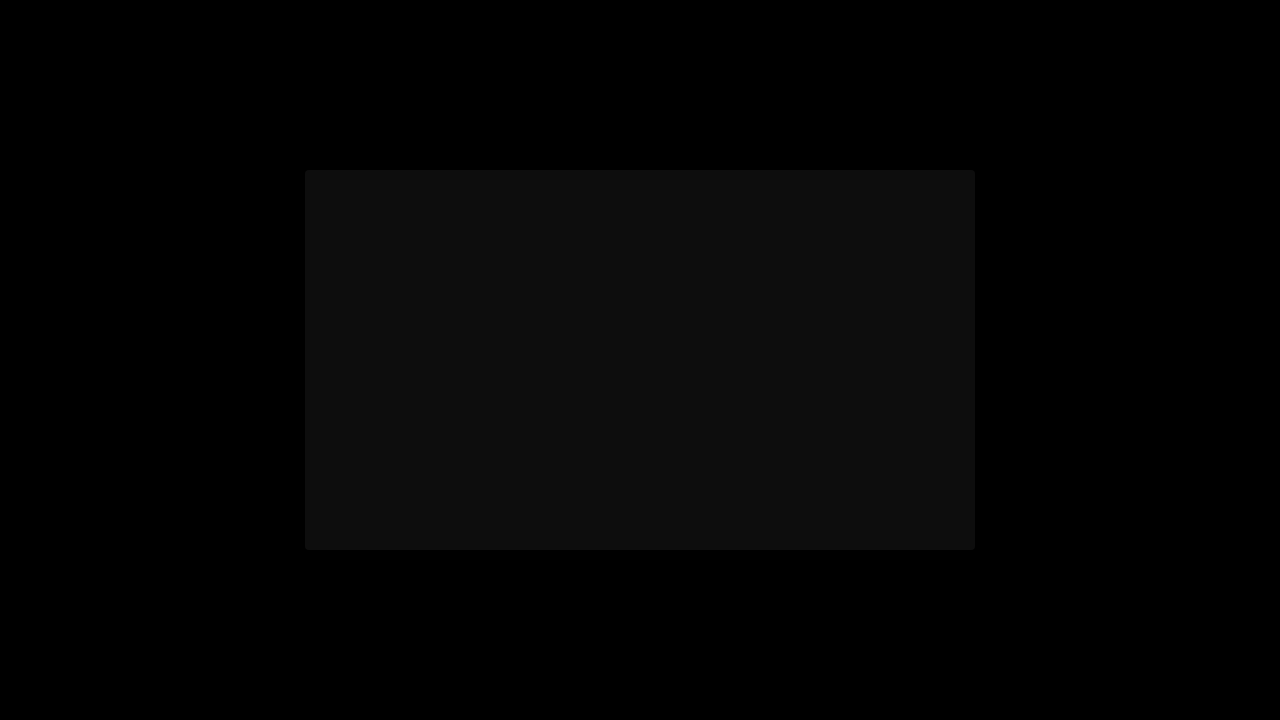

Featured image appeared in fancybox viewer
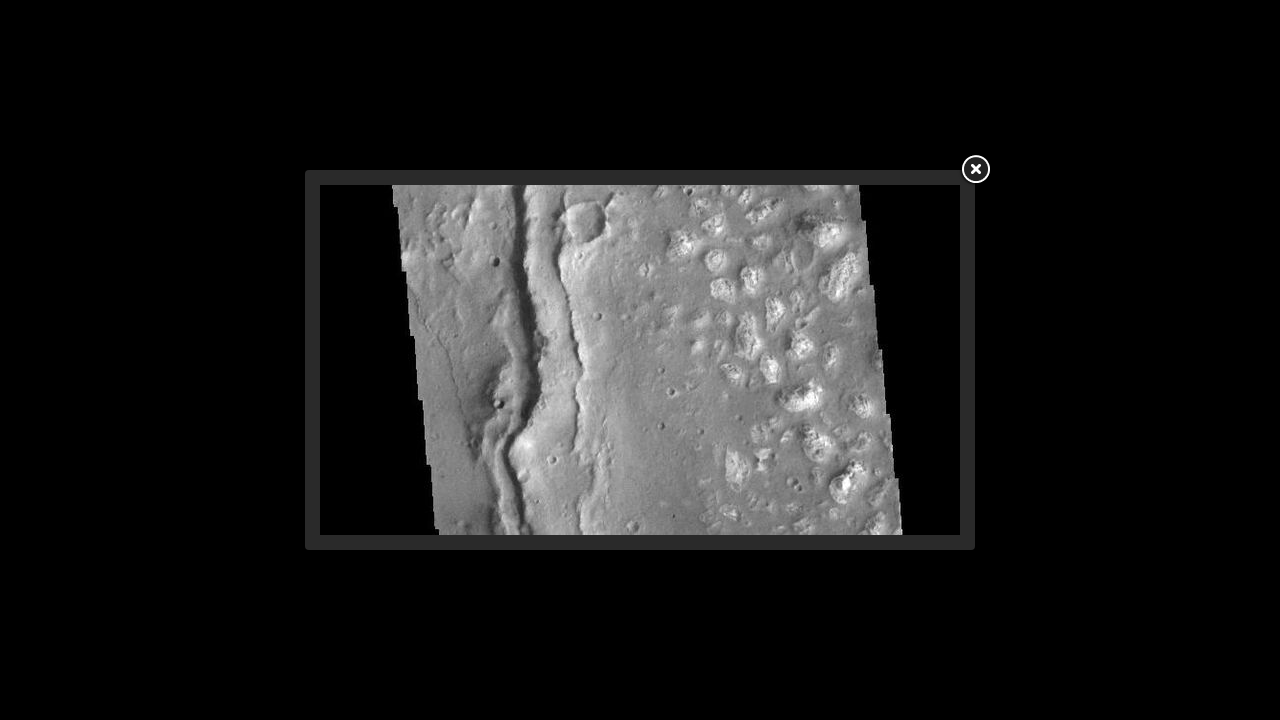

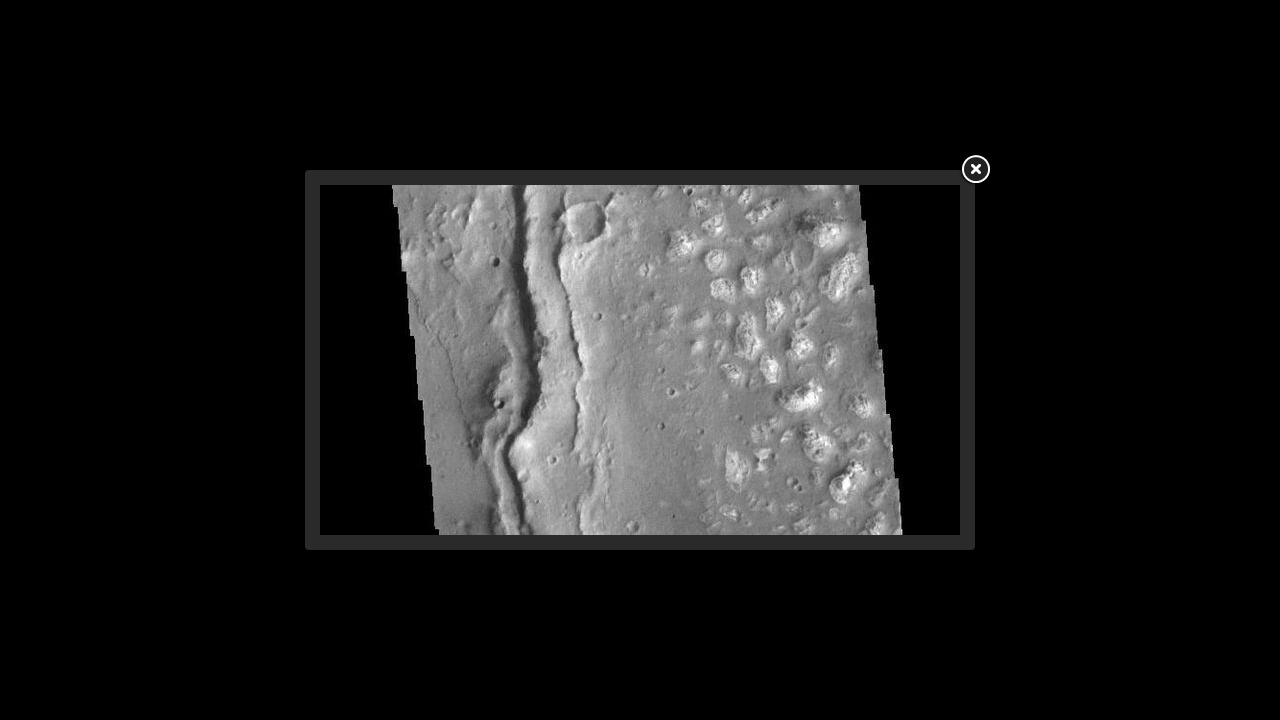